Tests a practice registration form by filling in personal details including name, email, mobile number, date of birth, subjects, file upload, address, state and city fields.

Starting URL: https://demoqa.com/automation-practice-form

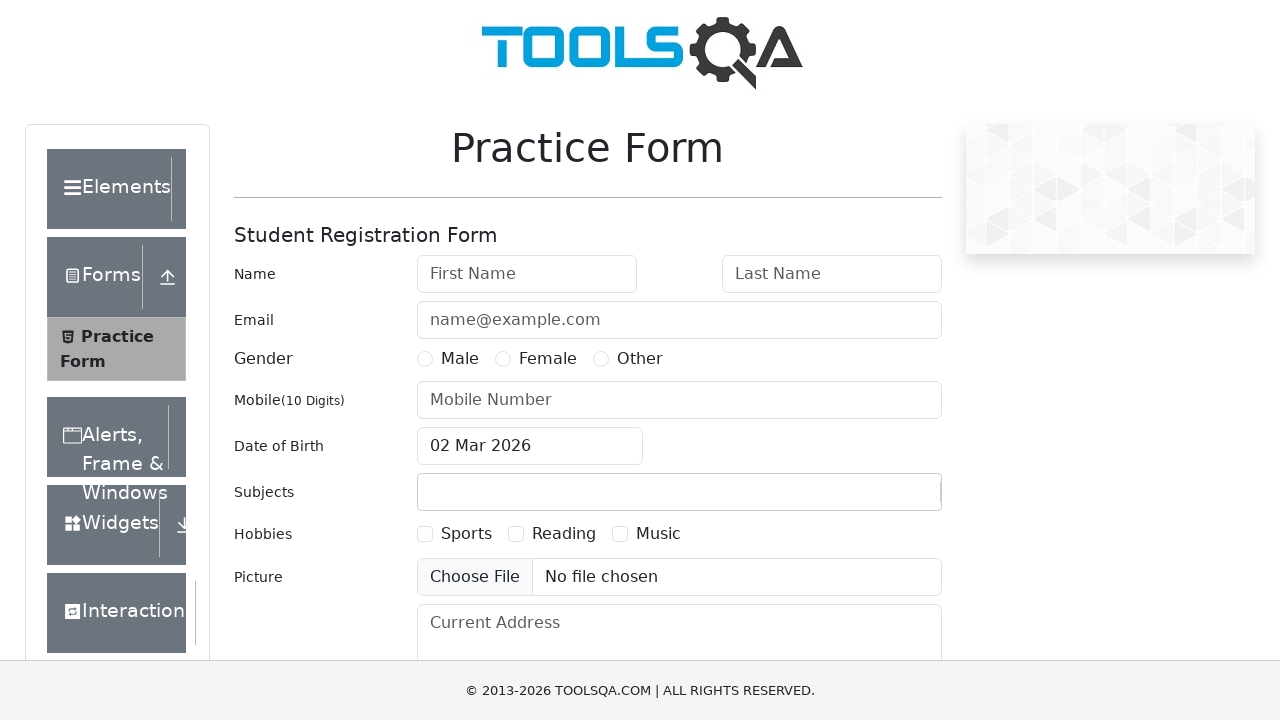

Filled first name field with 'Rohan' on input#firstName
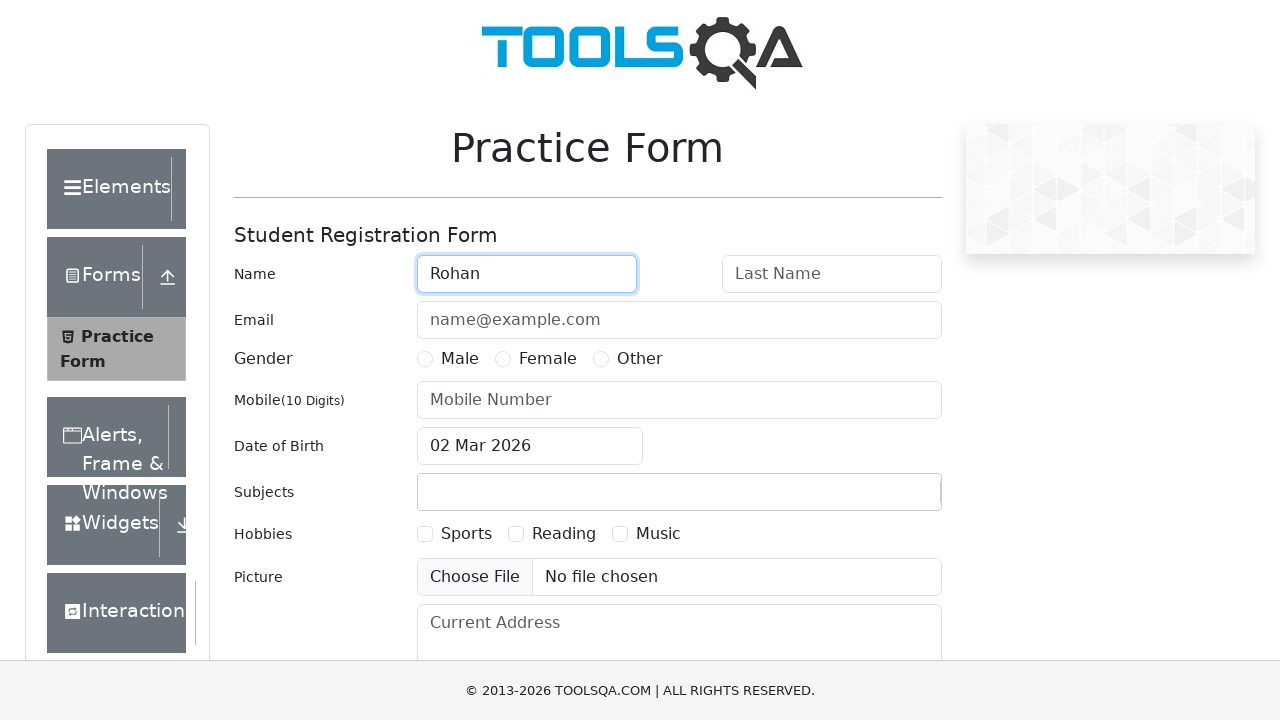

Filled last name field with 'Mehra' on input#lastName
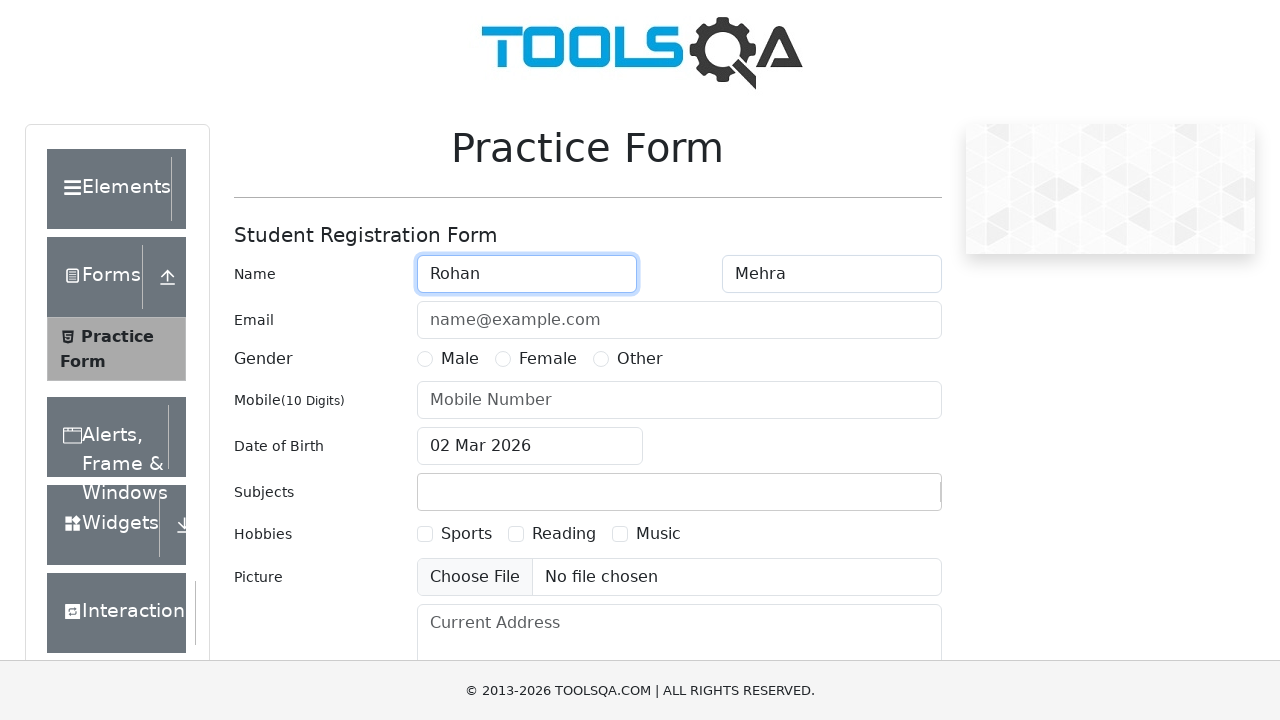

Filled email field with 'rohan@gmail.com' on input#userEmail
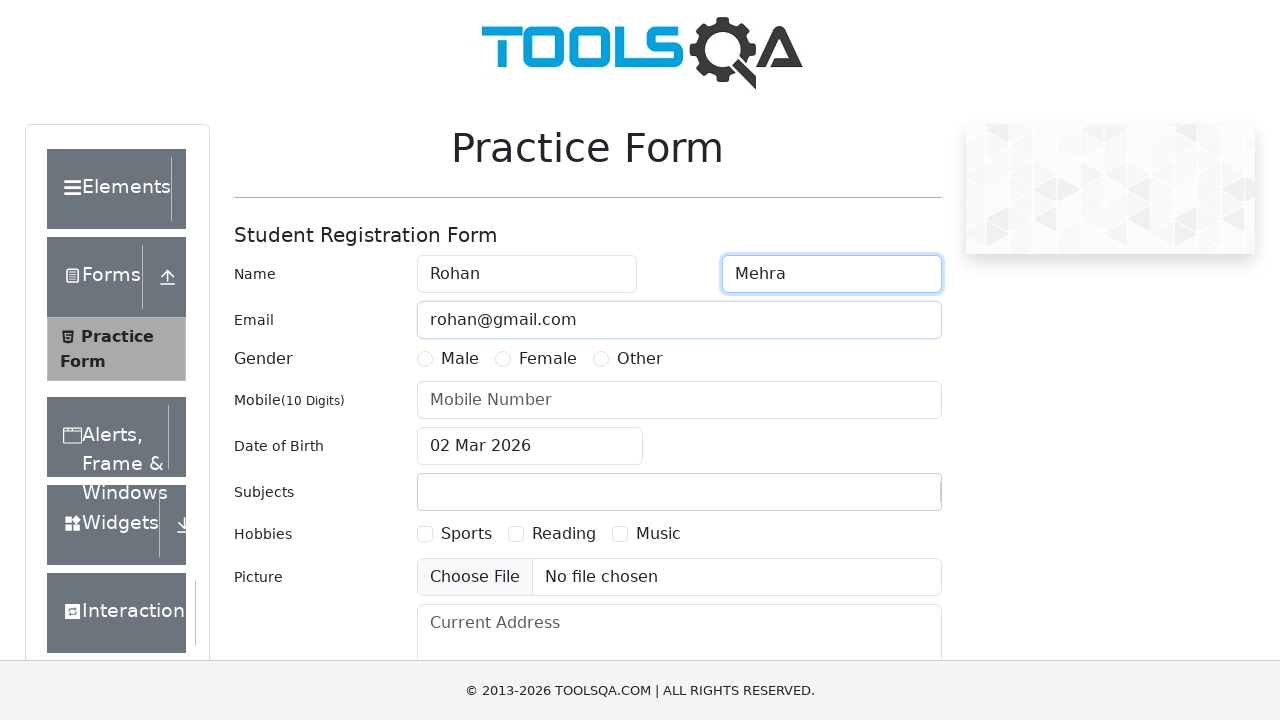

Scrolled down 300px for visibility
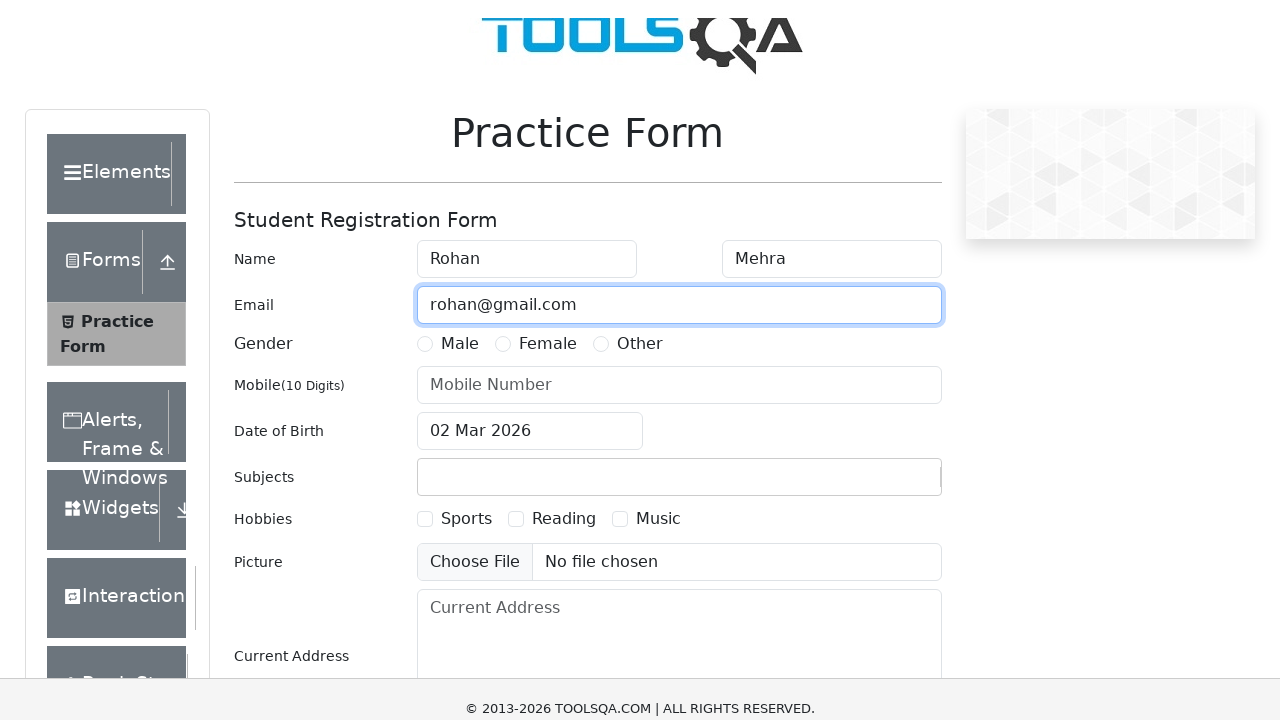

Selected Male gender option at (460, 59) on label[for='gender-radio-1']
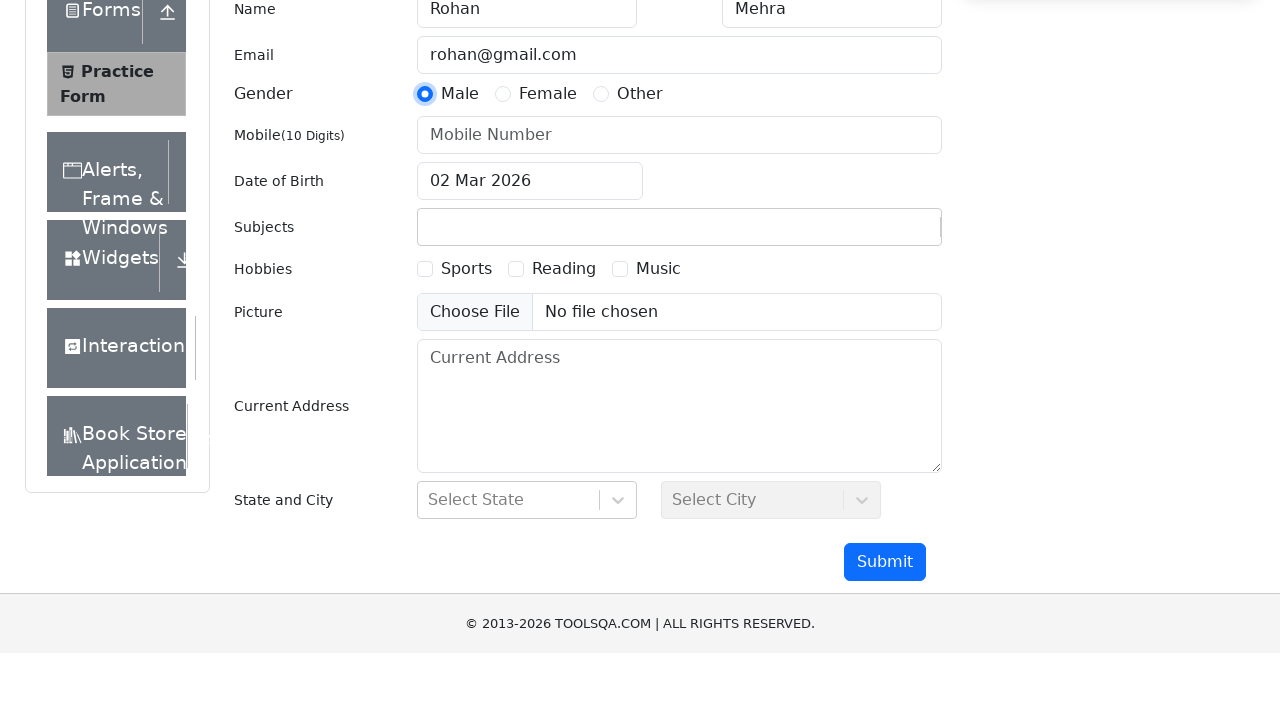

Filled mobile number field with '8787879896' on input#userNumber
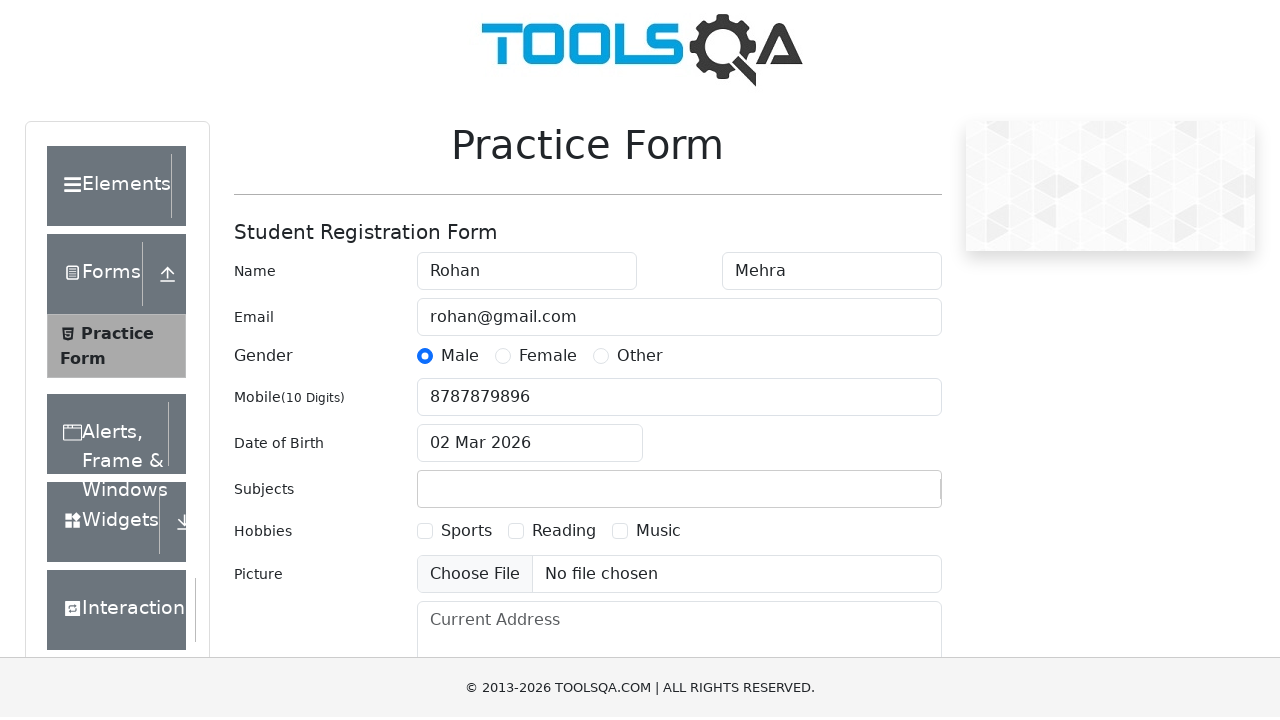

Clicked date of birth input to open calendar at (530, 446) on input#dateOfBirthInput
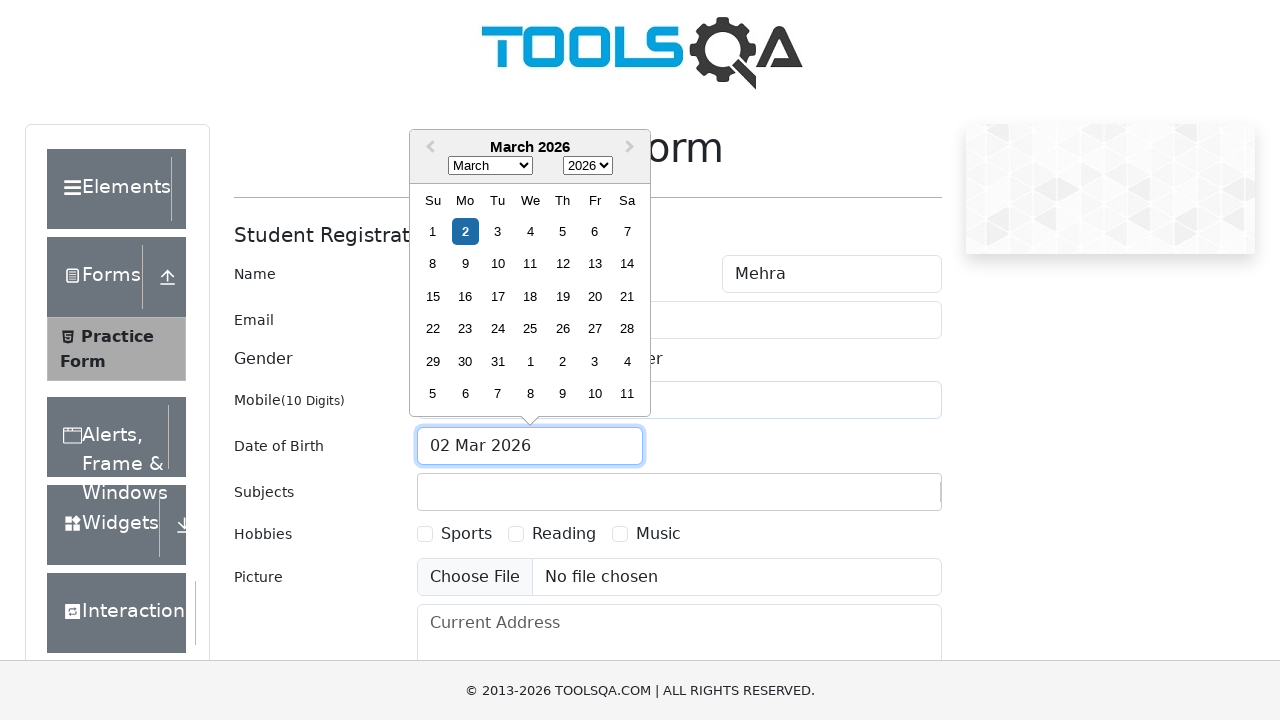

Selected June (month 5) from date picker on select.react-datepicker__month-select
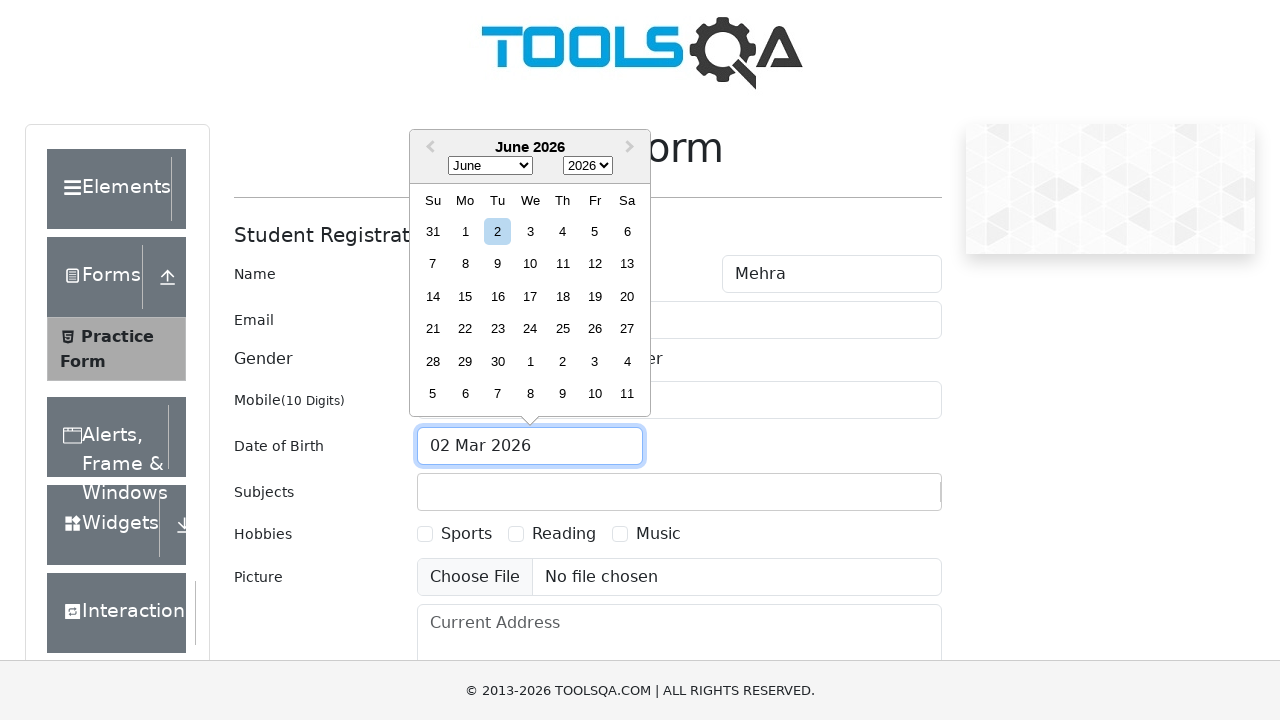

Selected year 1994 from date picker on select.react-datepicker__year-select
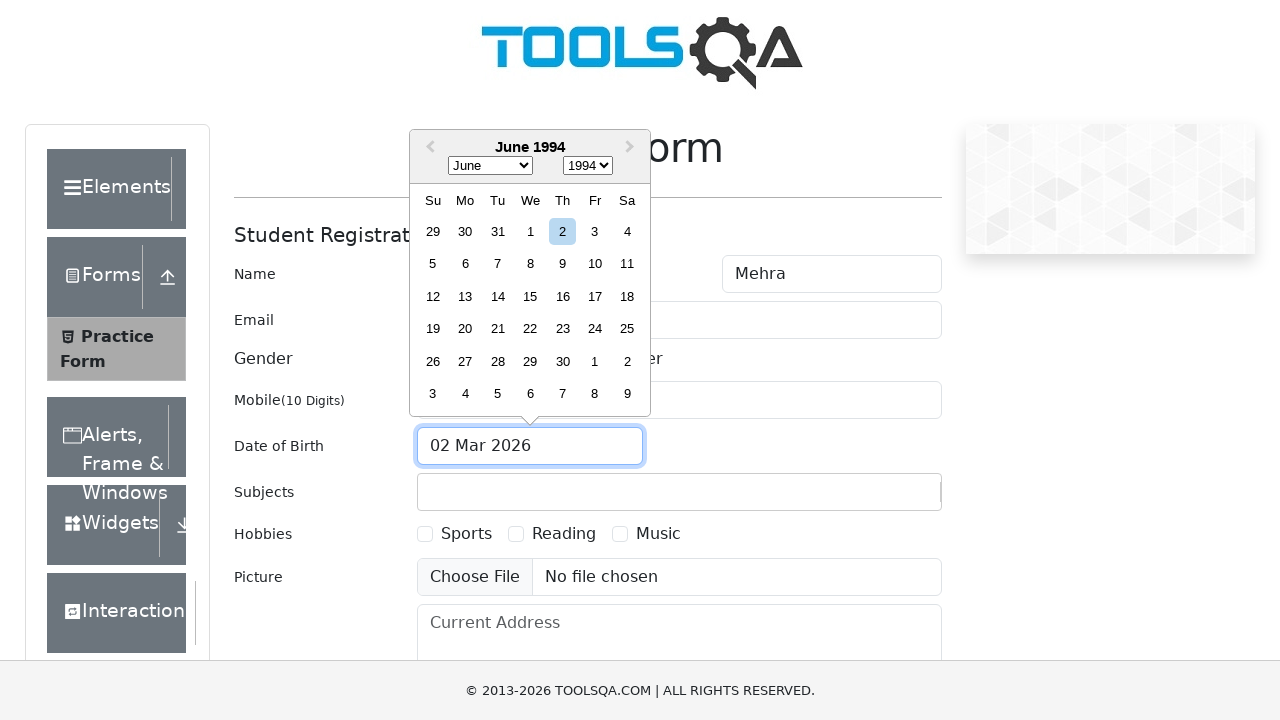

Selected 12th day from date picker at (433, 296) on div.react-datepicker__day--012:not(.react-datepicker__day--outside-month)
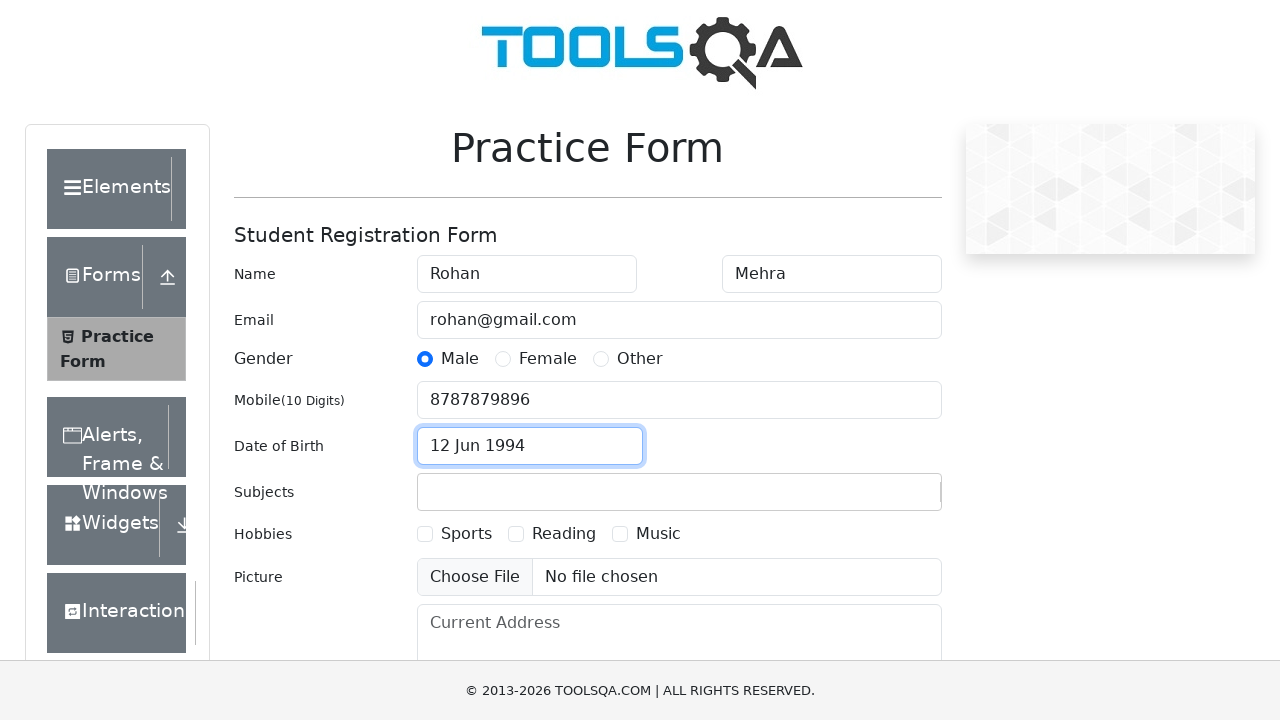

Scrolled down another 300px
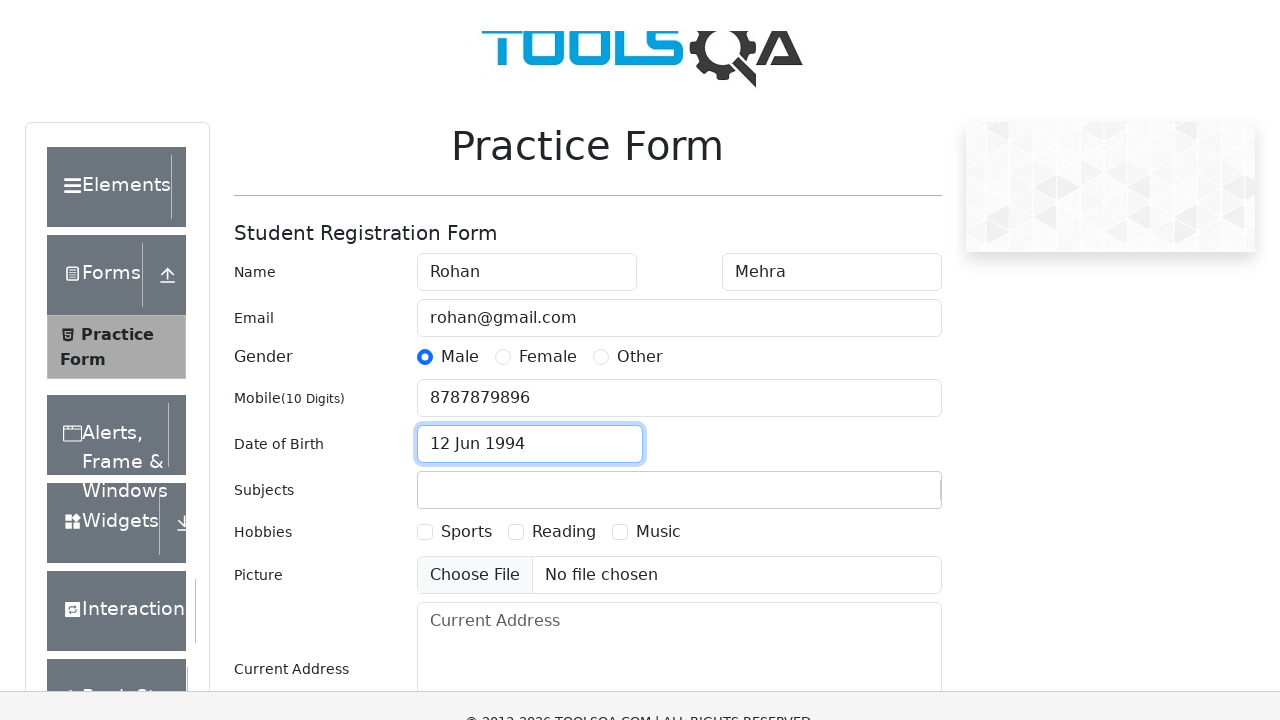

Clicked on subjects container at (679, 192) on #subjectsContainer
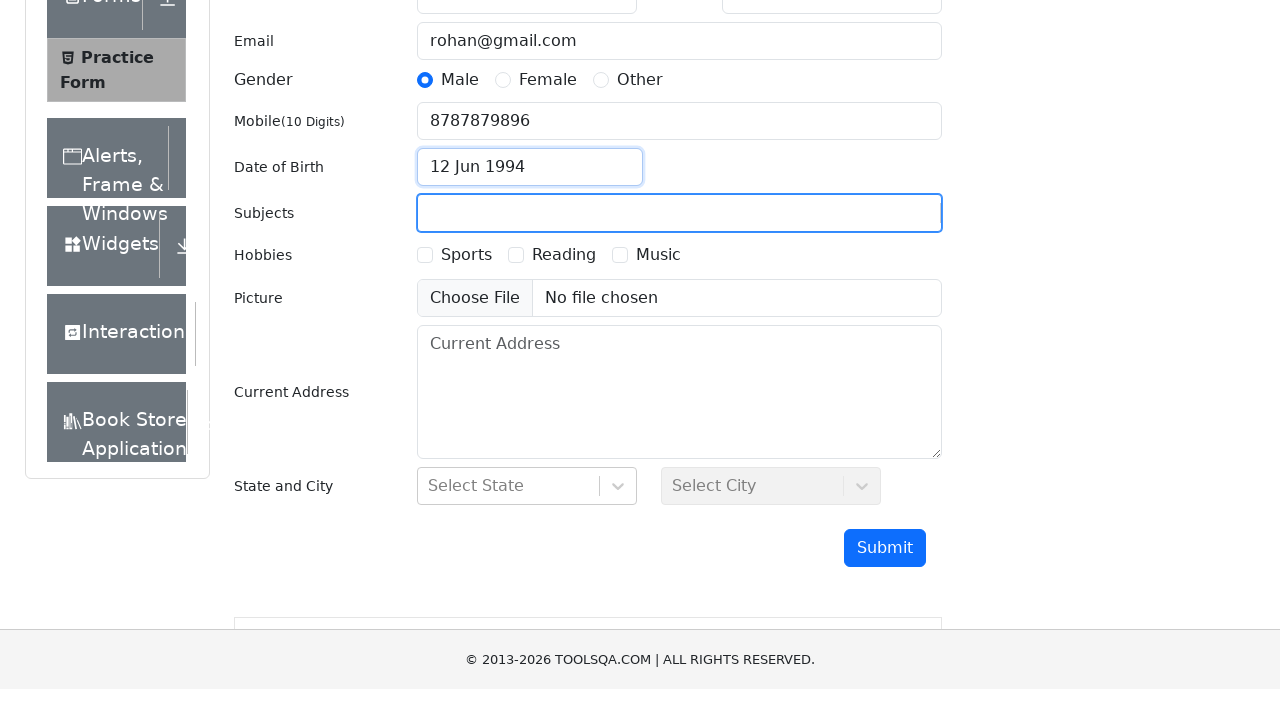

Filled subjects input with 'Maths' on input#subjectsInput
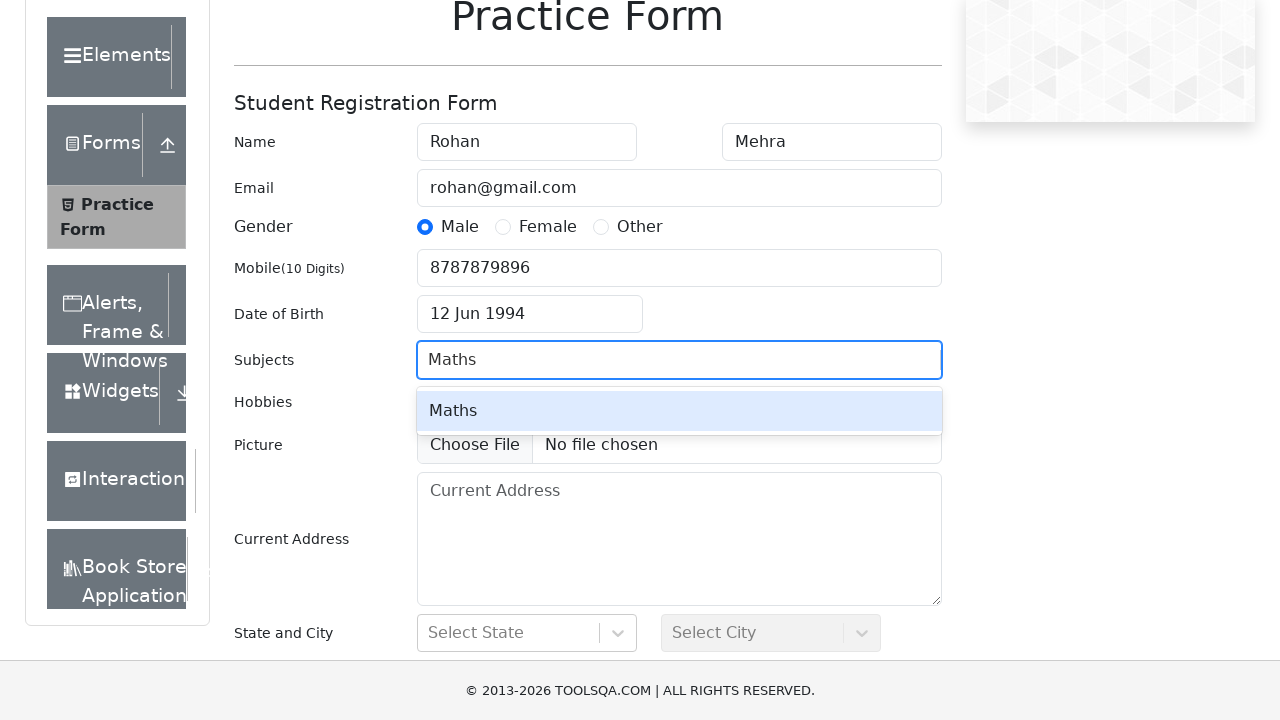

Pressed Enter to confirm subject selection
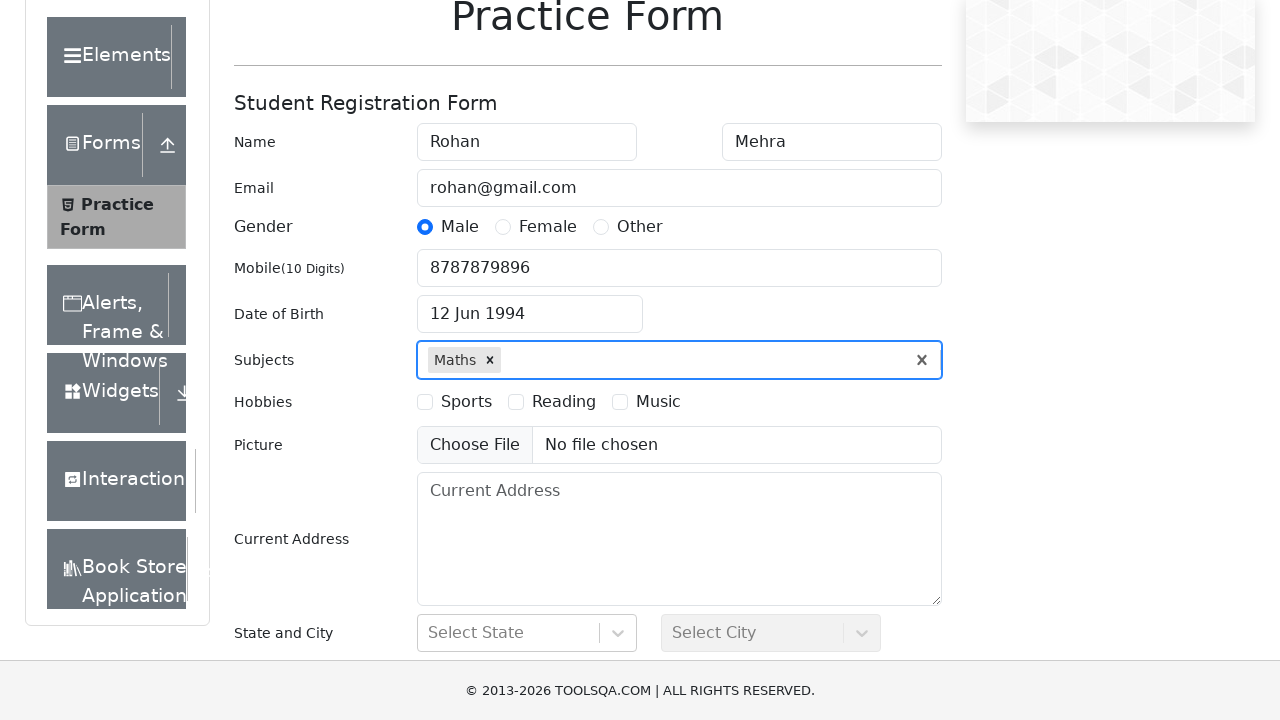

Filled current address field with 'Mumbai' on textarea#currentAddress
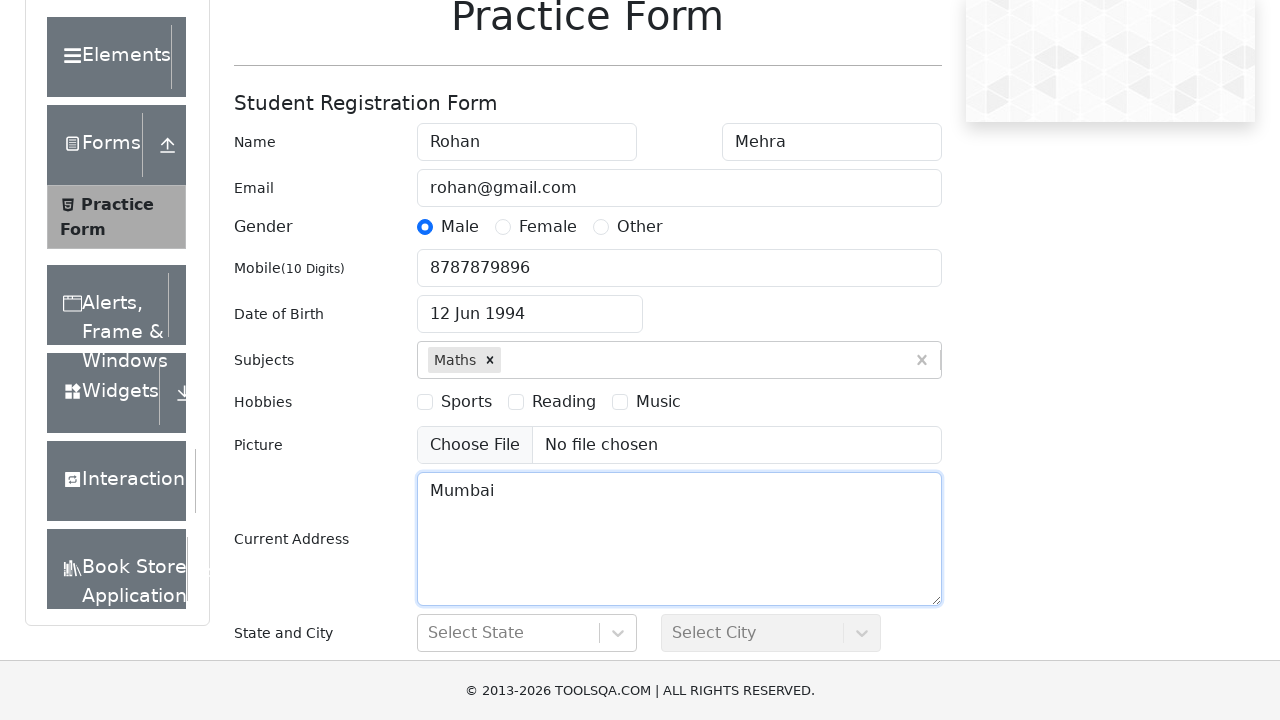

Scrolled to bottom of page
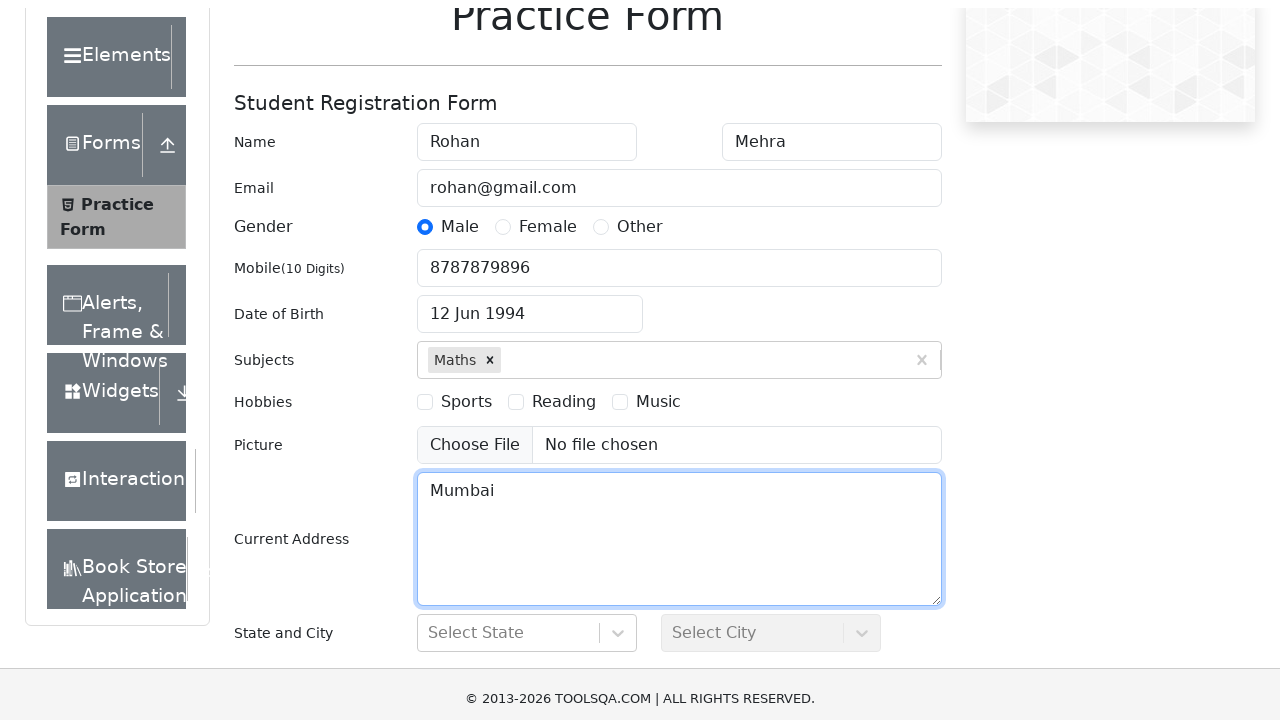

Filled state search input with 'NCR' on input#react-select-3-input
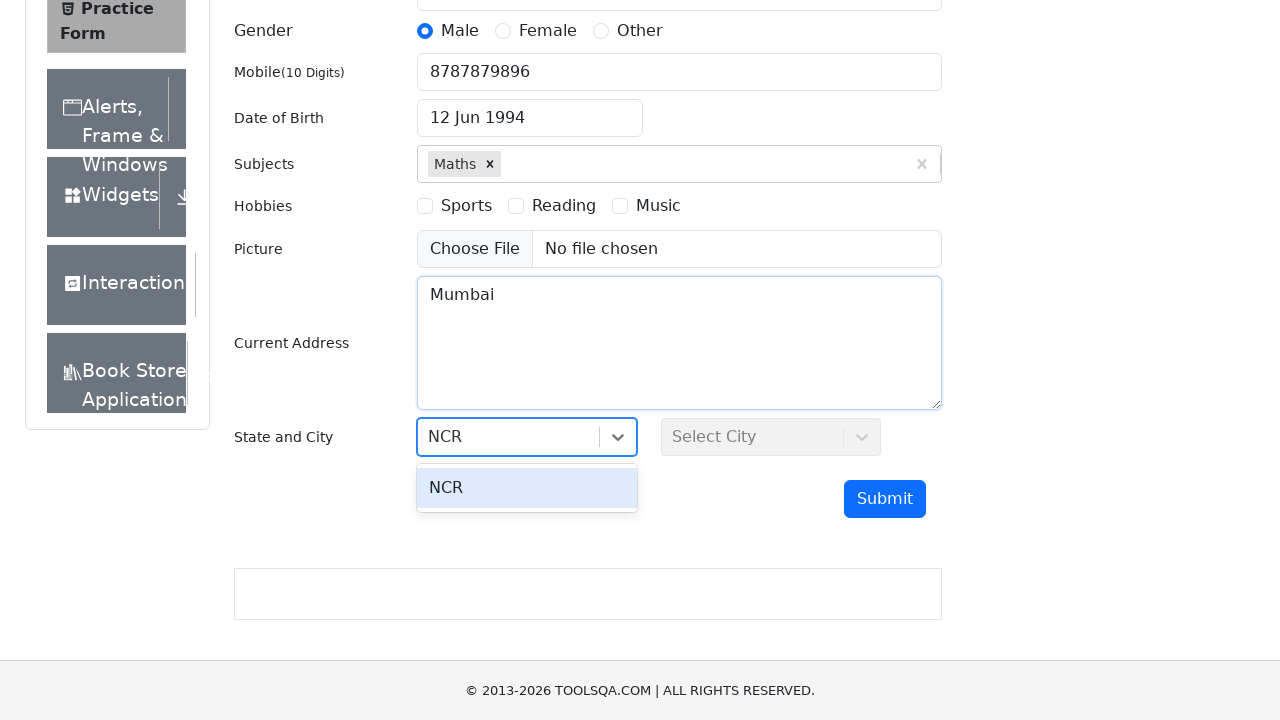

Pressed ArrowDown to navigate state options
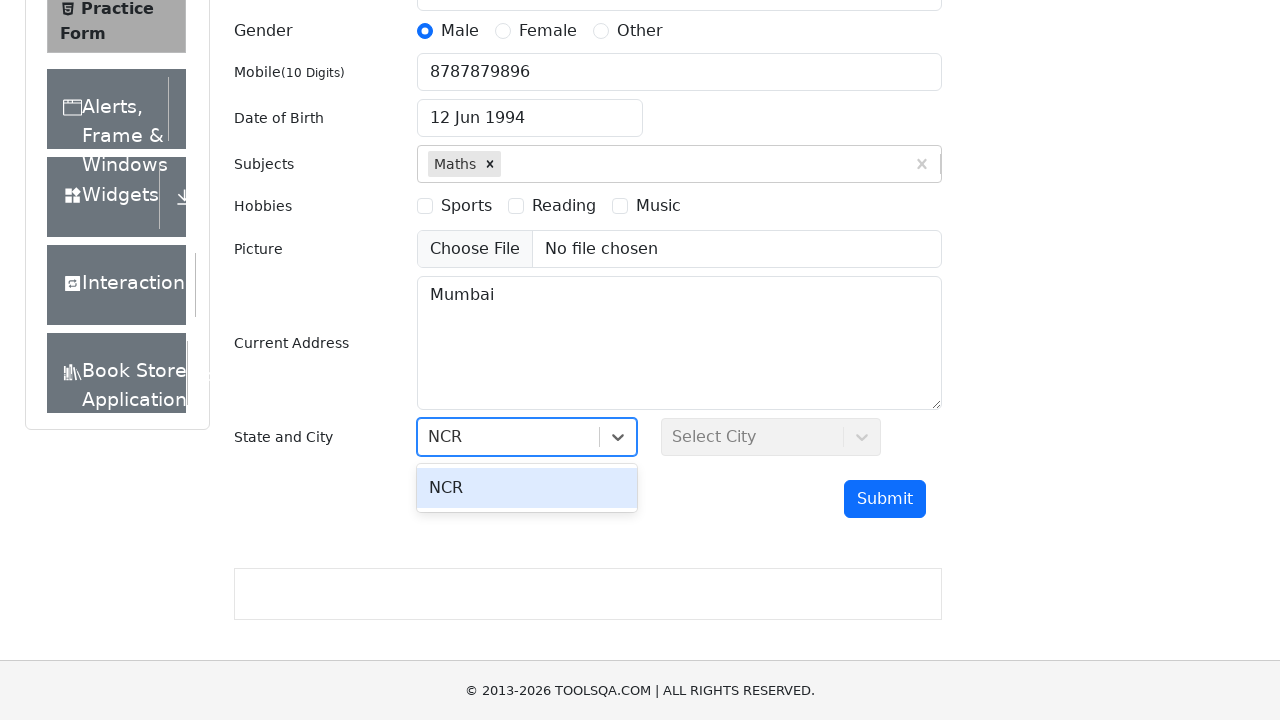

Pressed Enter to confirm state selection (NCR)
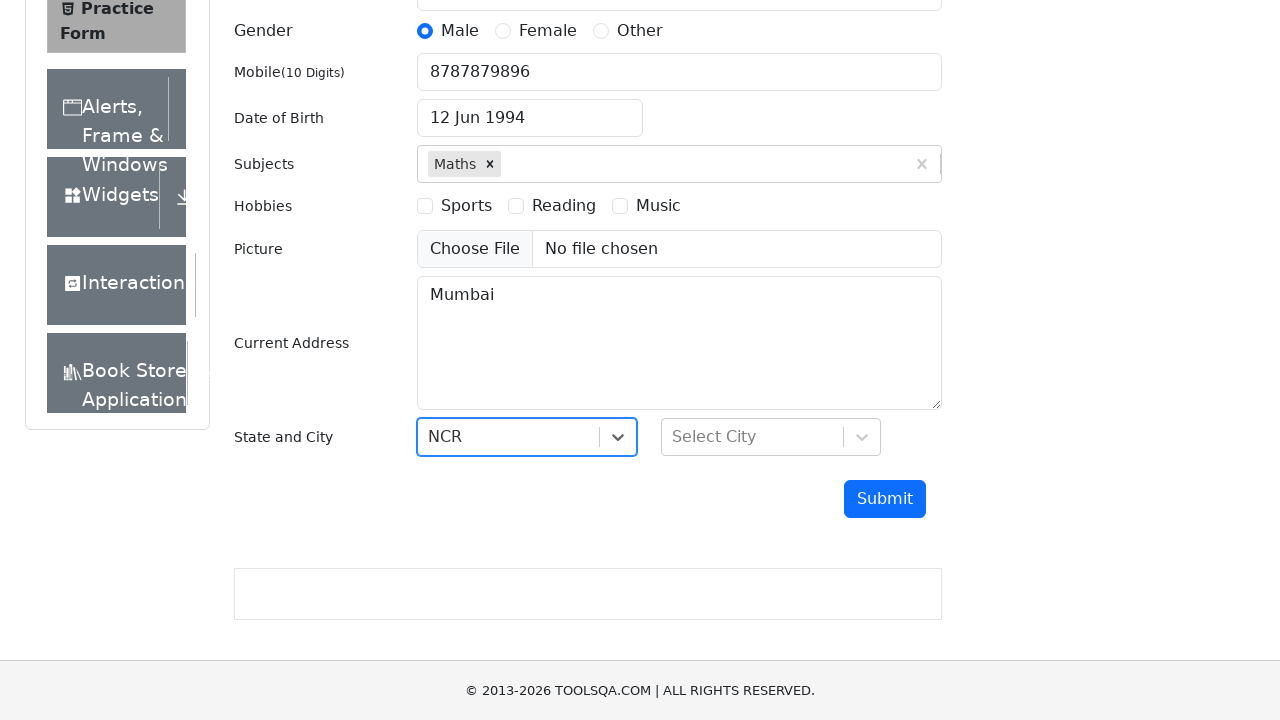

Filled city search input with 'Delhi' on input#react-select-4-input
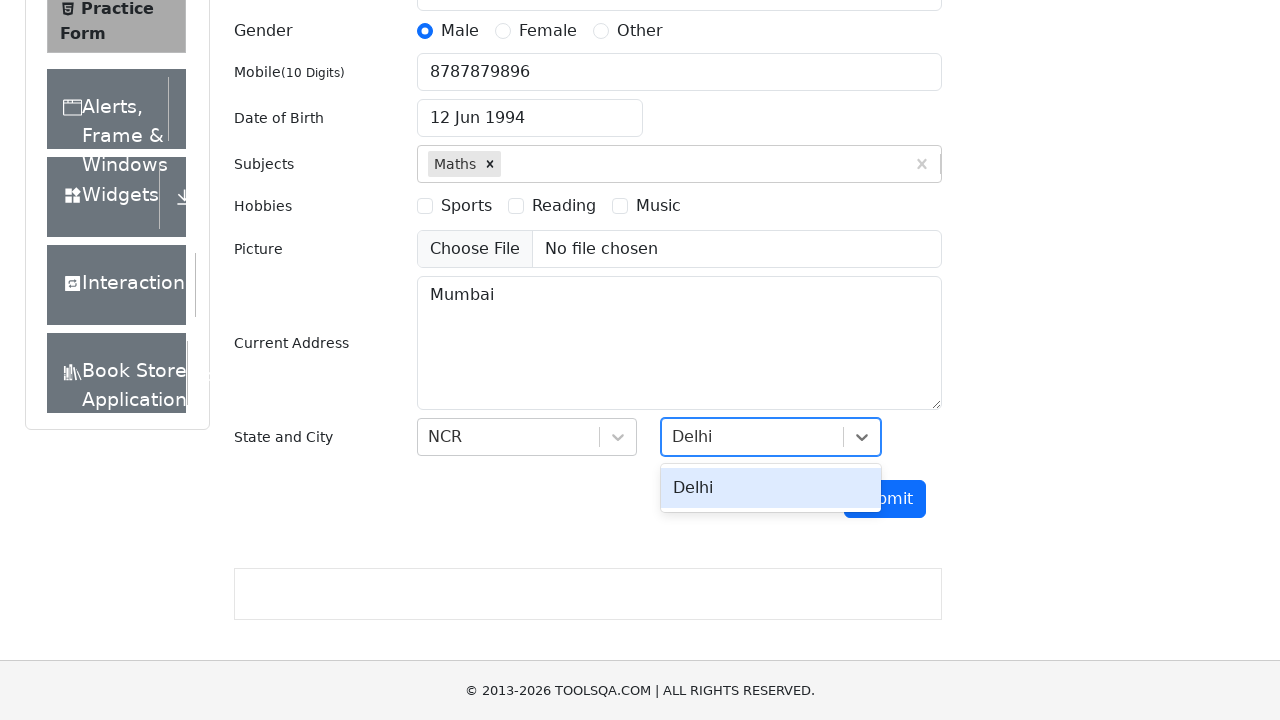

Pressed ArrowDown to navigate city options
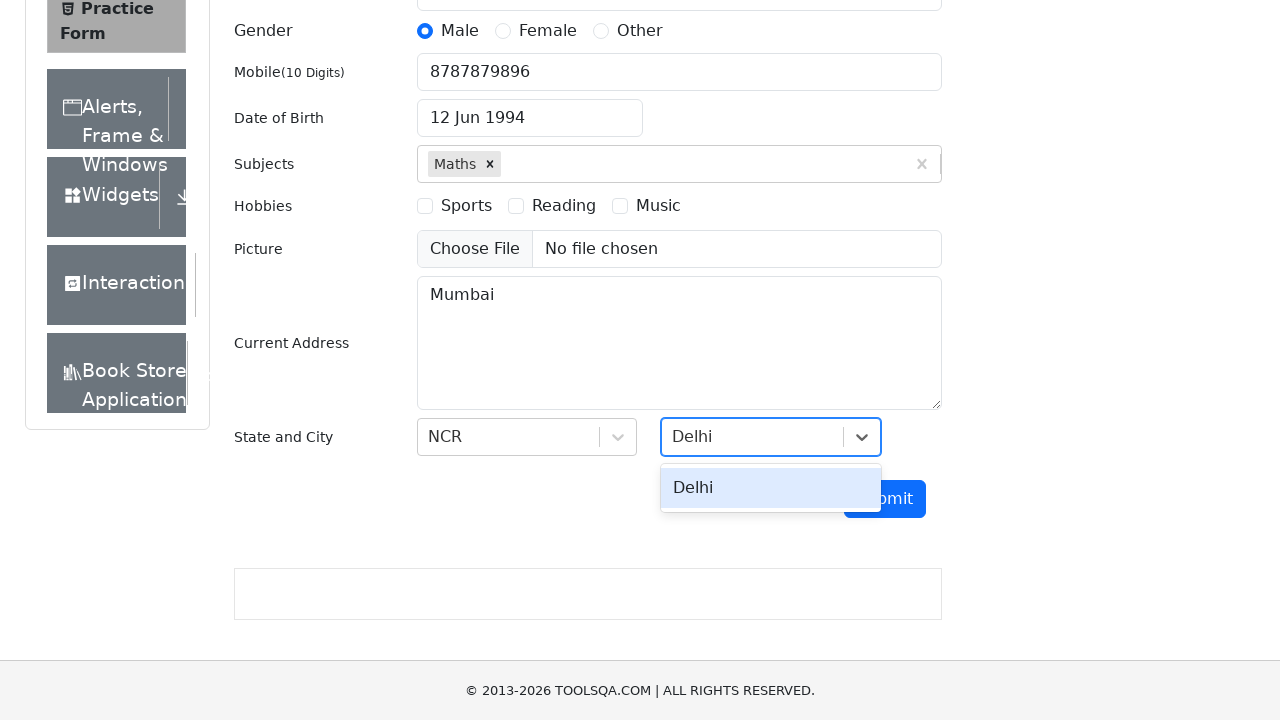

Pressed Enter to confirm city selection (Delhi)
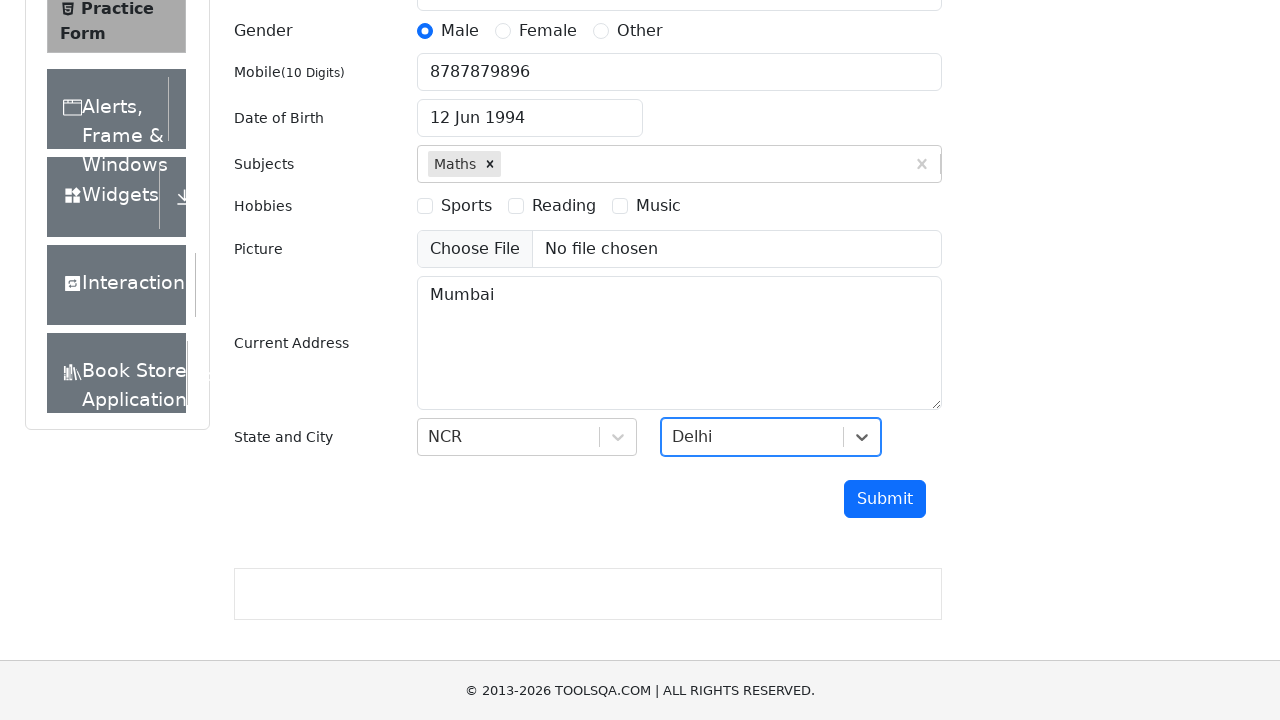

Submit button is now visible and ready
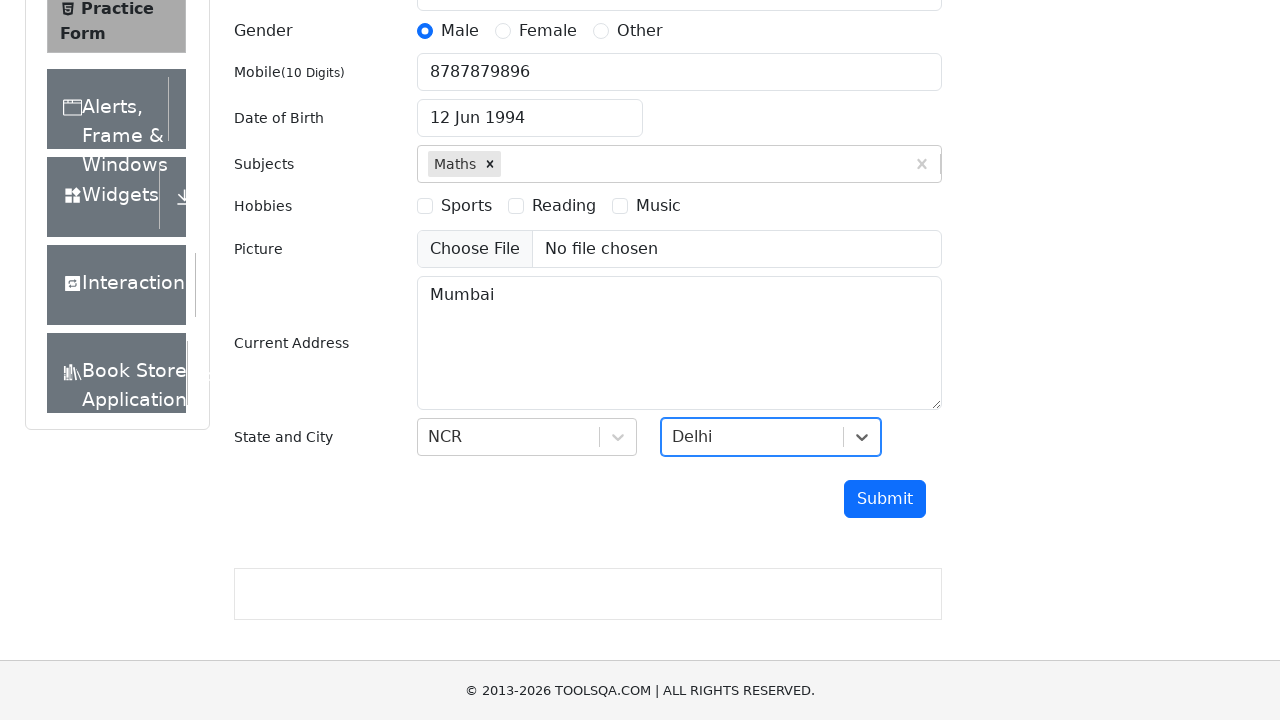

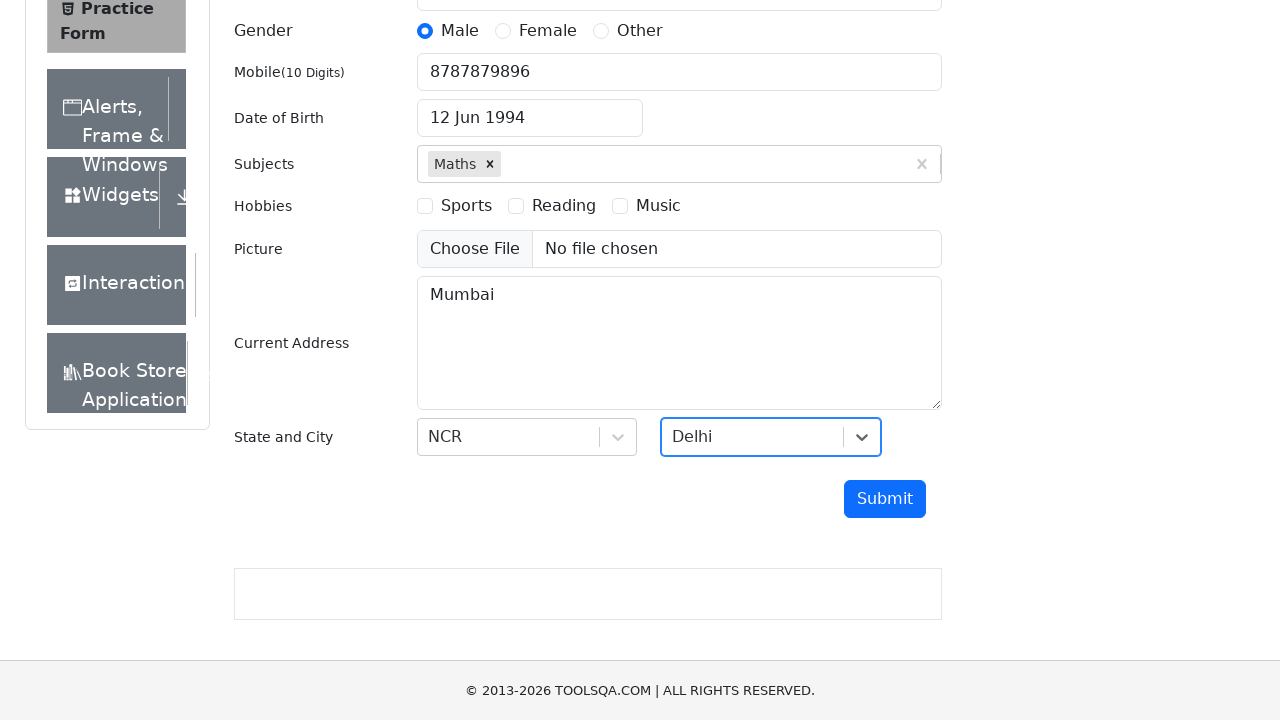